Tests various button properties including clicking a button to navigate to dashboard, then returning to check button position, color, and size attributes

Starting URL: https://www.leafground.com/button.xhtml

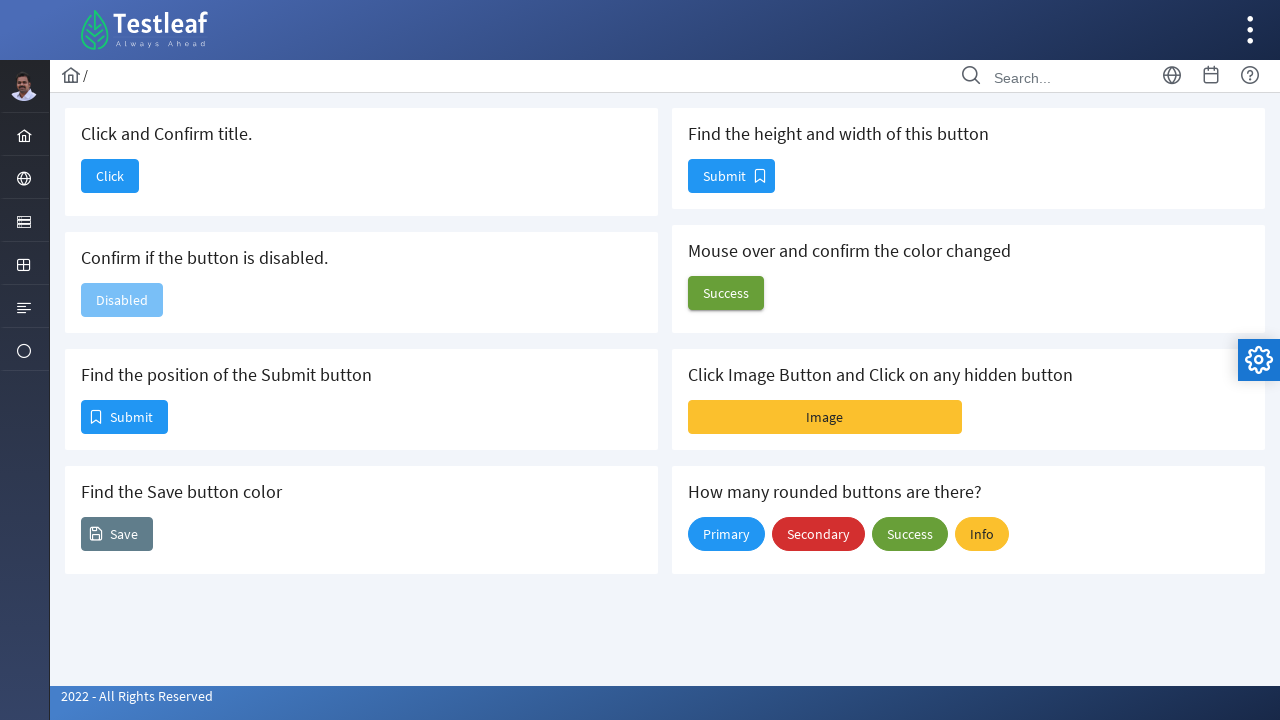

Clicked button to navigate to Dashboard at (110, 176) on button#j_idt88\:j_idt90
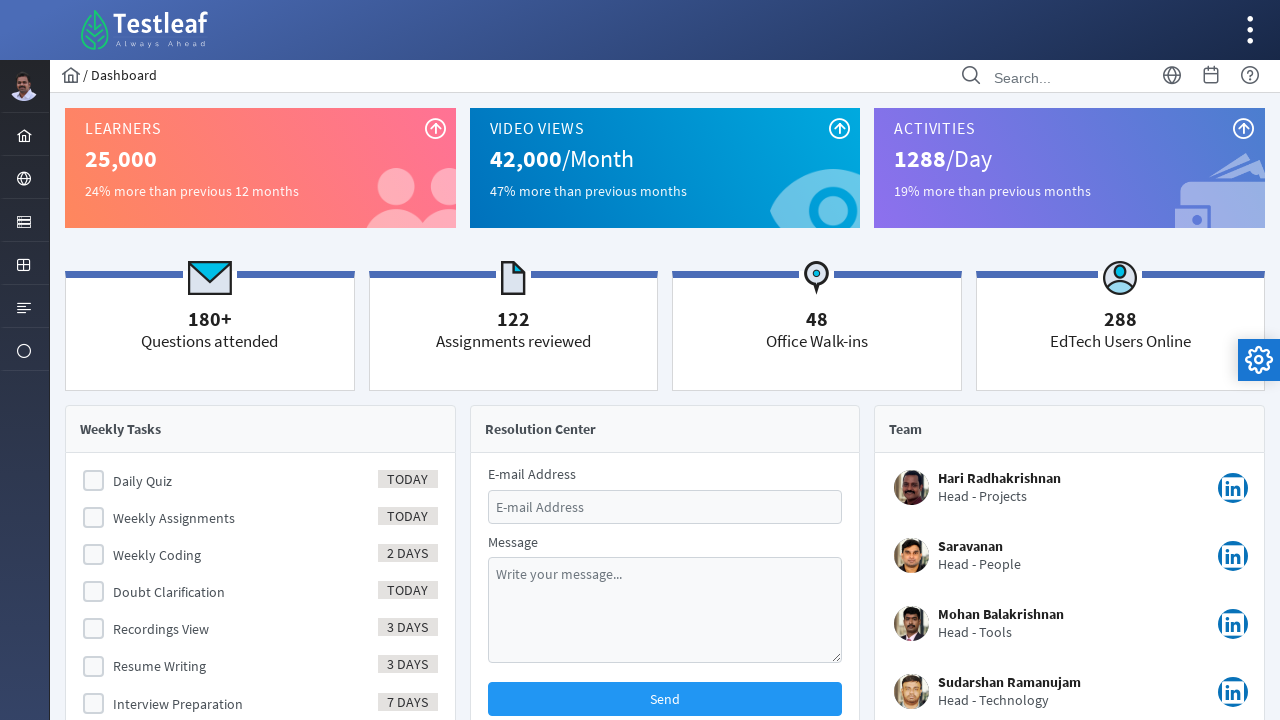

Page load completed after navigation
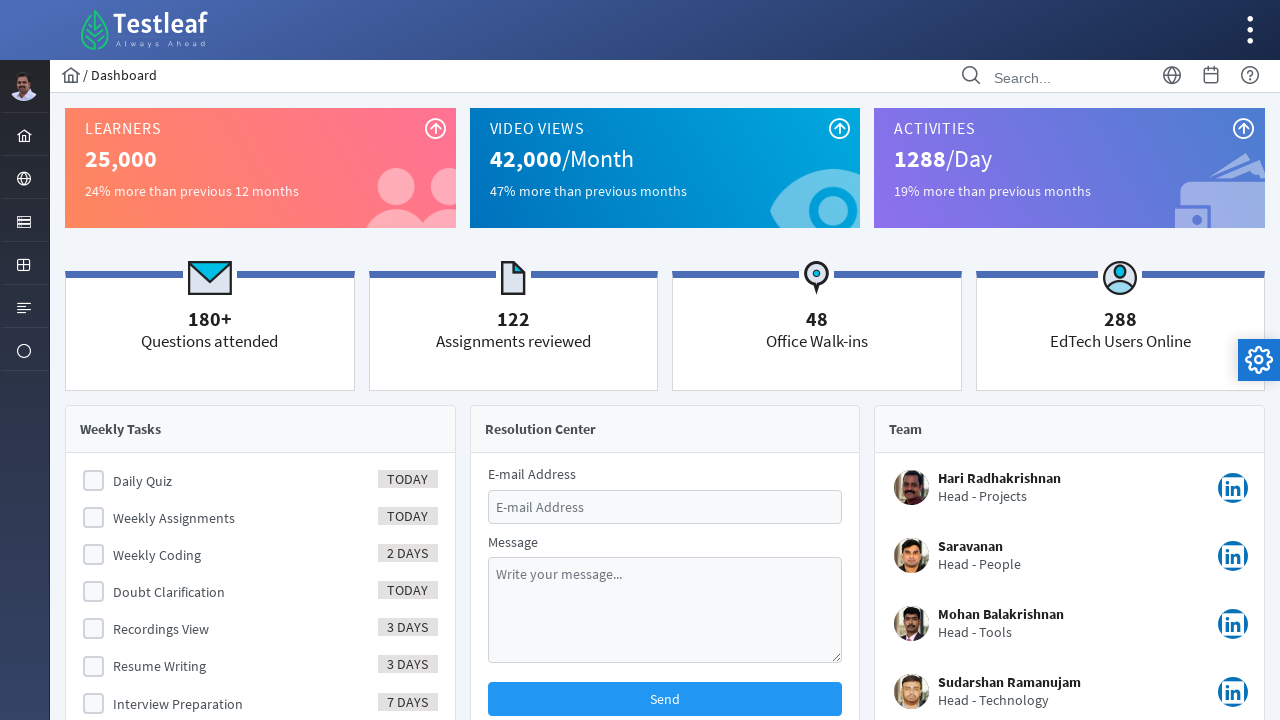

Verified page title is 'Dashboard'
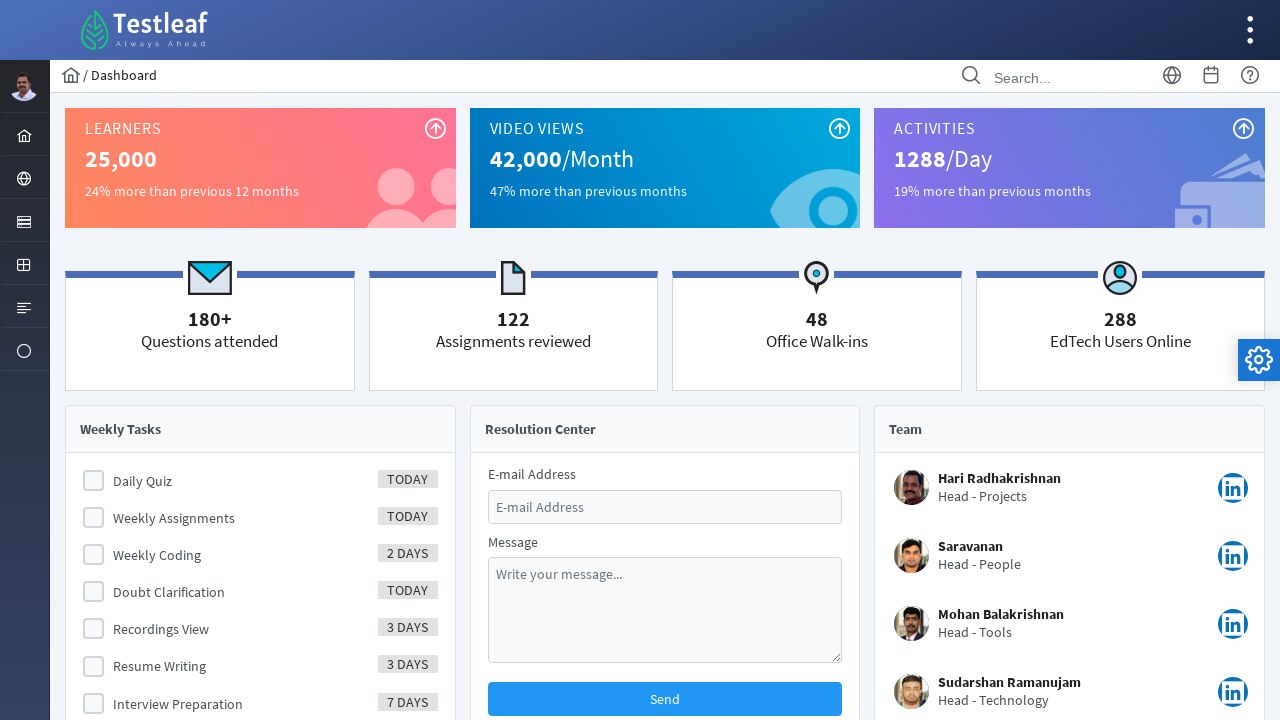

Navigated back to button test page
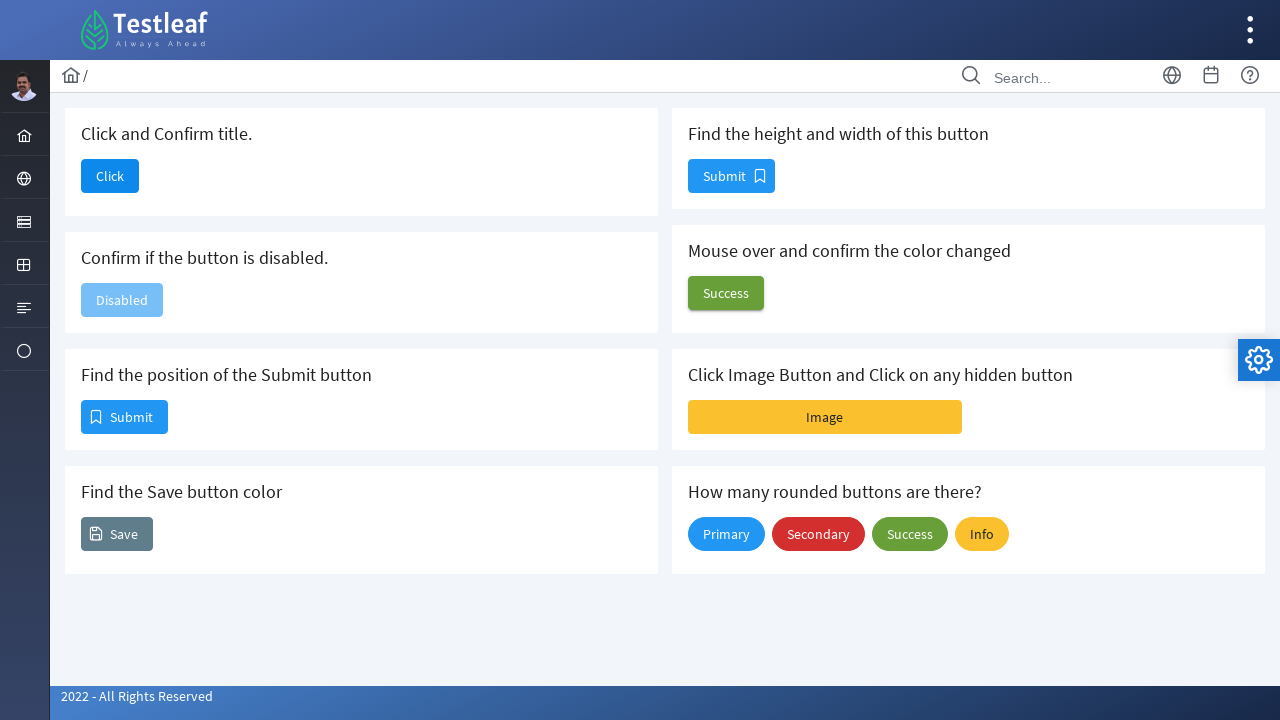

Retrieved Submit button position
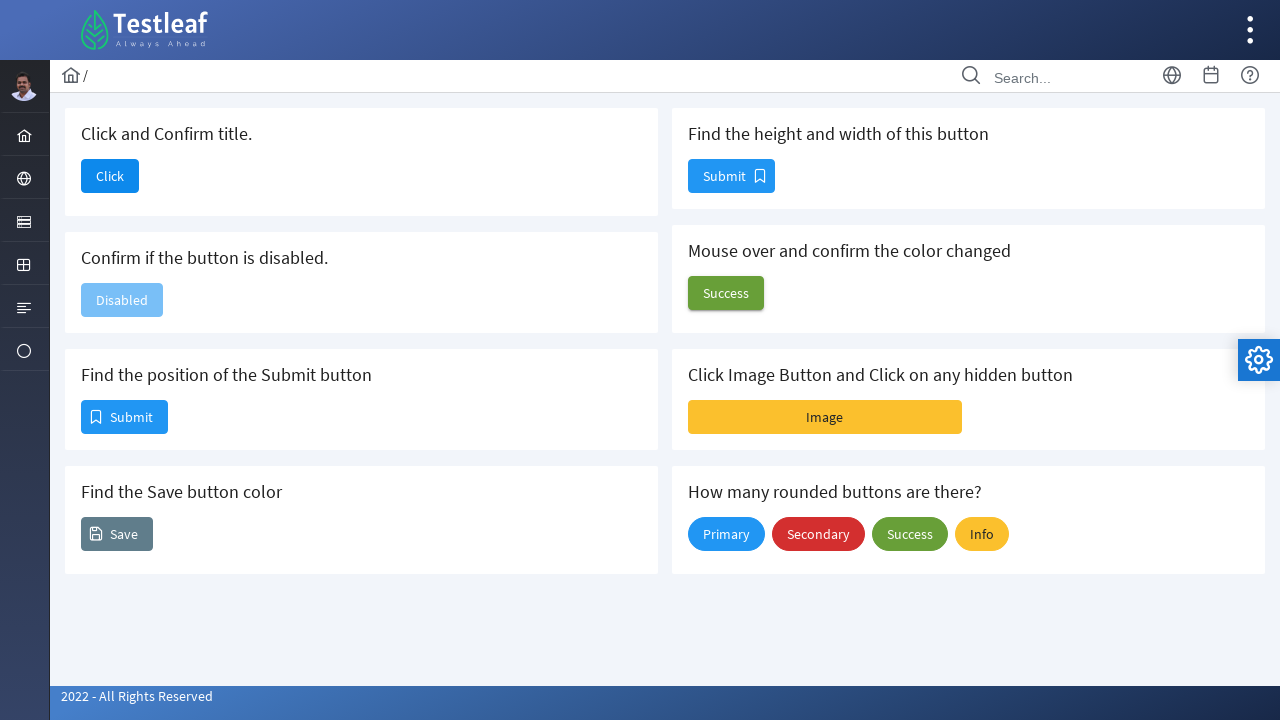

Retrieved Save button background color
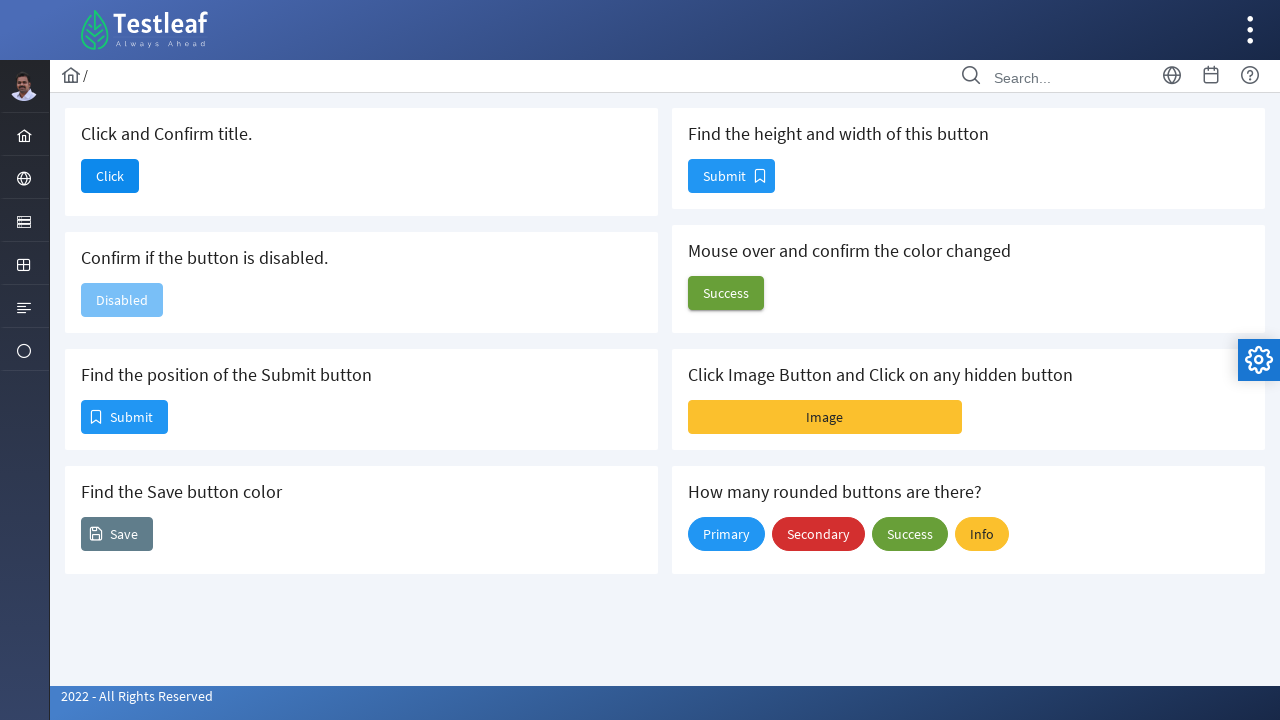

Retrieved button height and width dimensions
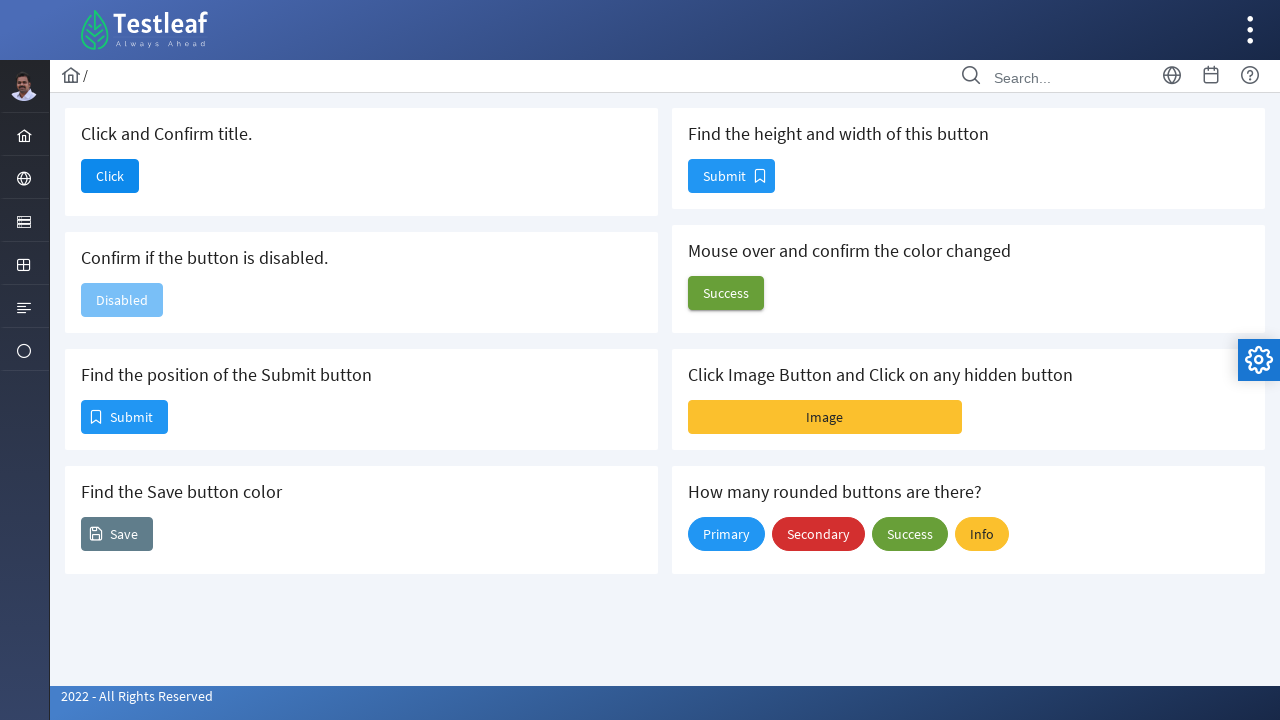

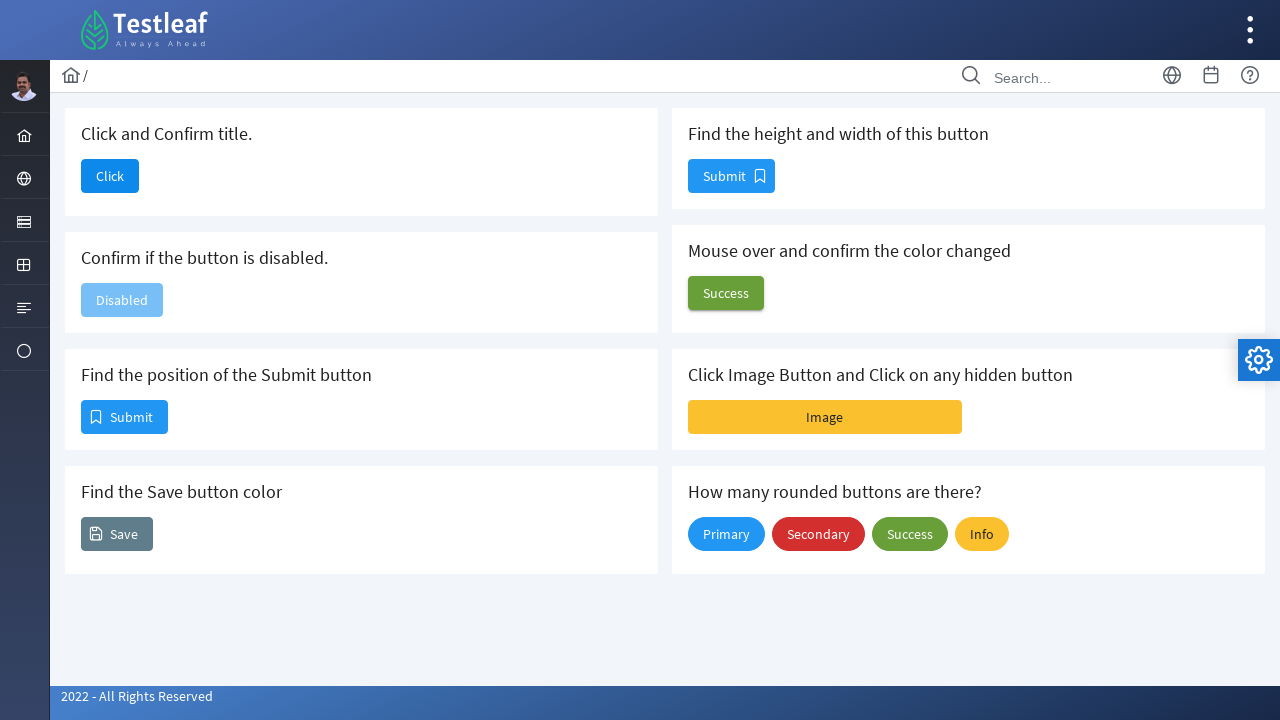